Navigates to the Selenium HQ website and waits for the page to load, verifying basic page accessibility.

Starting URL: https://www.seleniumhq.org/

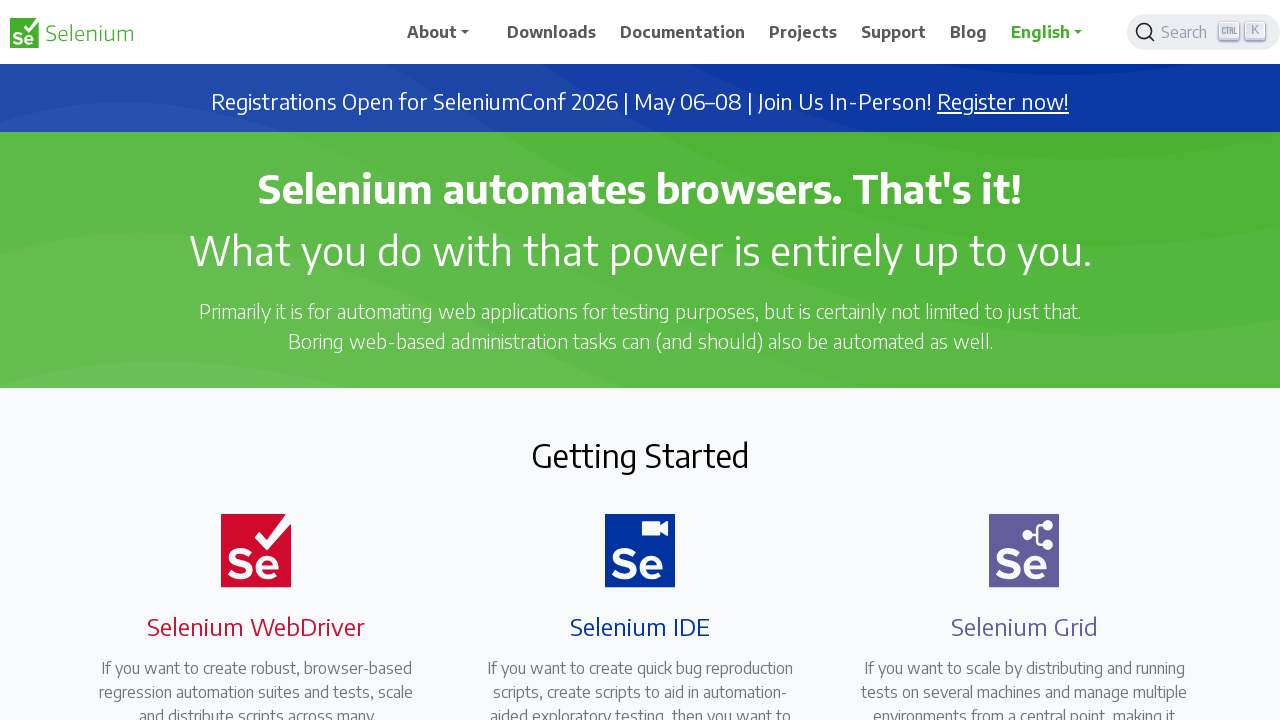

Navigated to Selenium HQ website
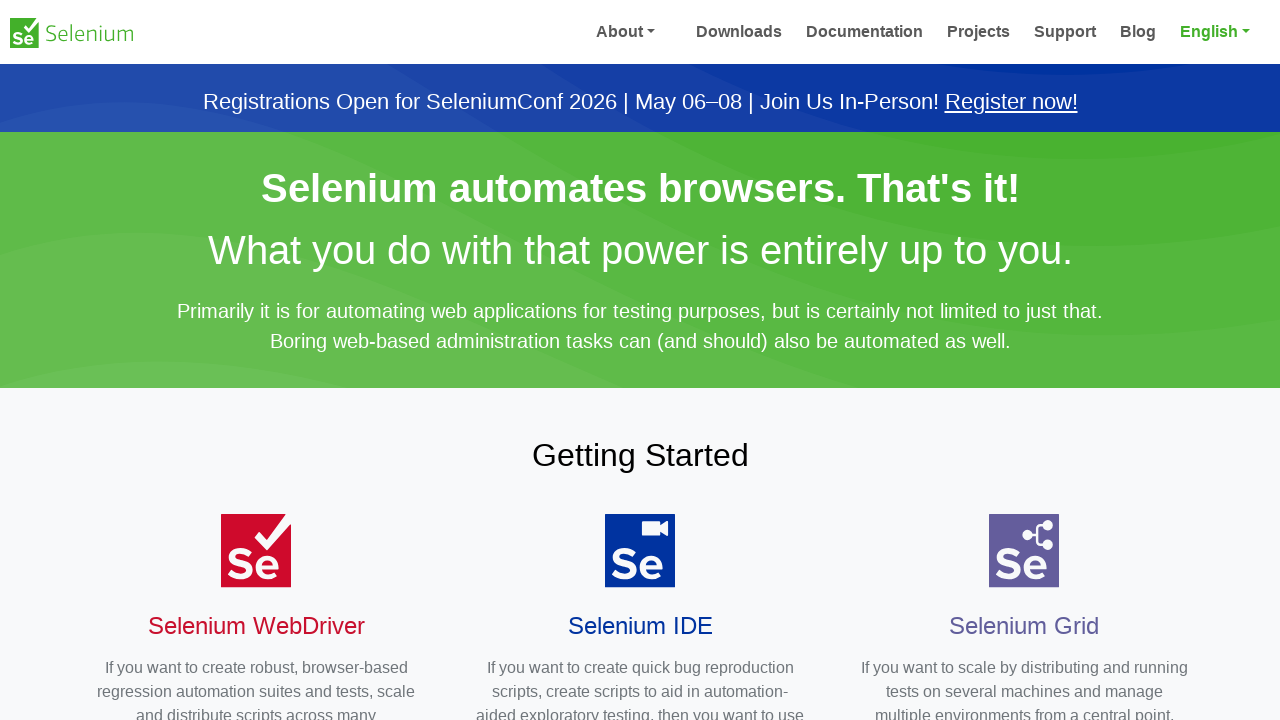

Page load state reached networkidle
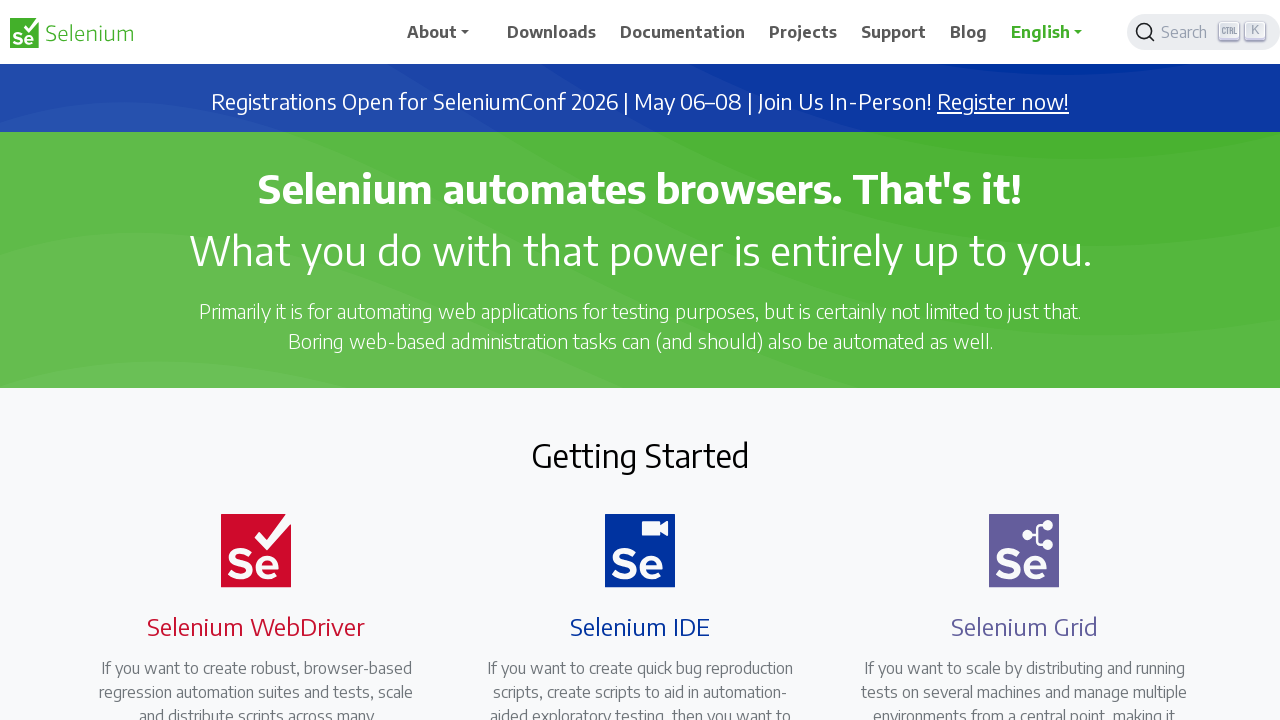

Body element is present, page accessibility verified
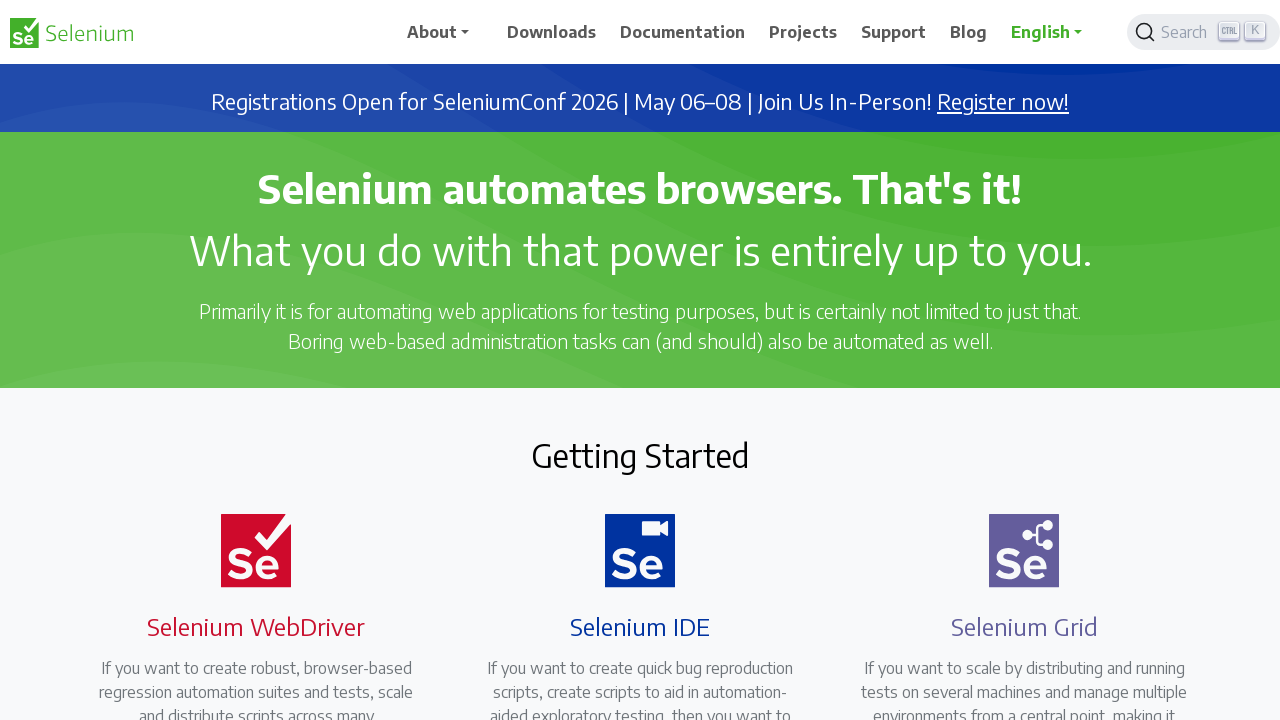

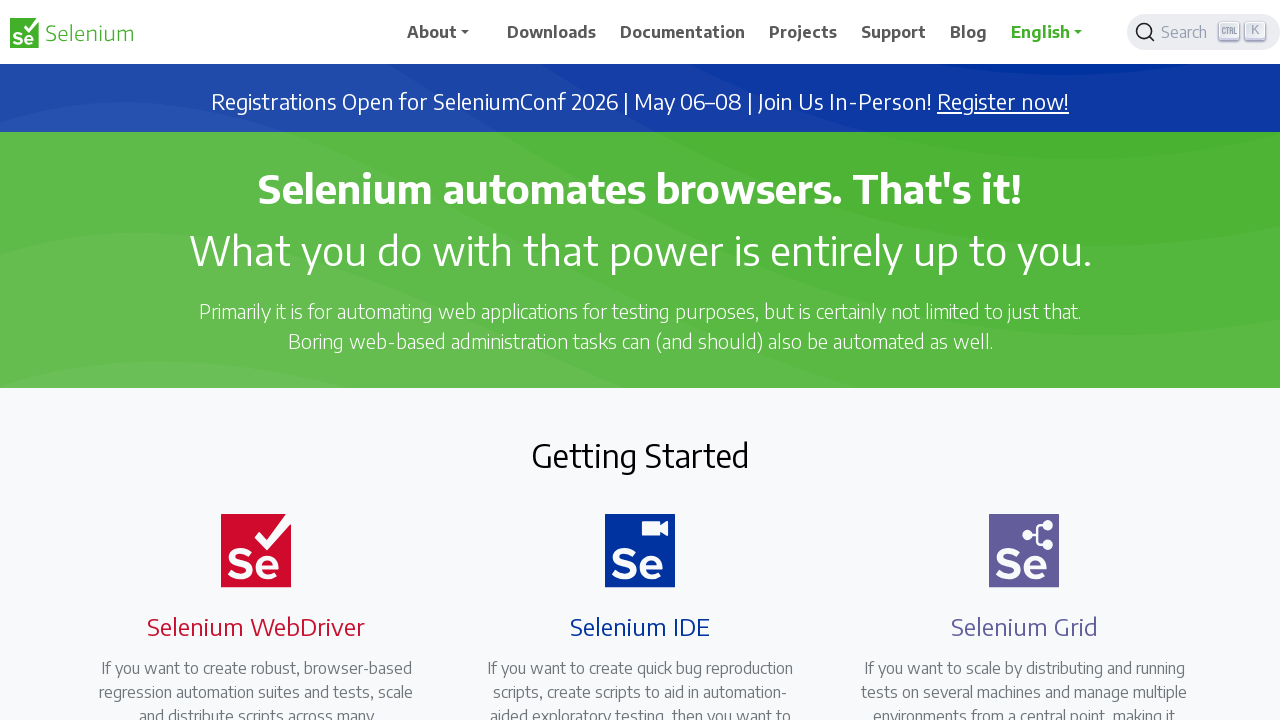